Tests the Selenium web form by filling in text and submitting the form

Starting URL: https://www.selenium.dev/selenium/web/web-form.html

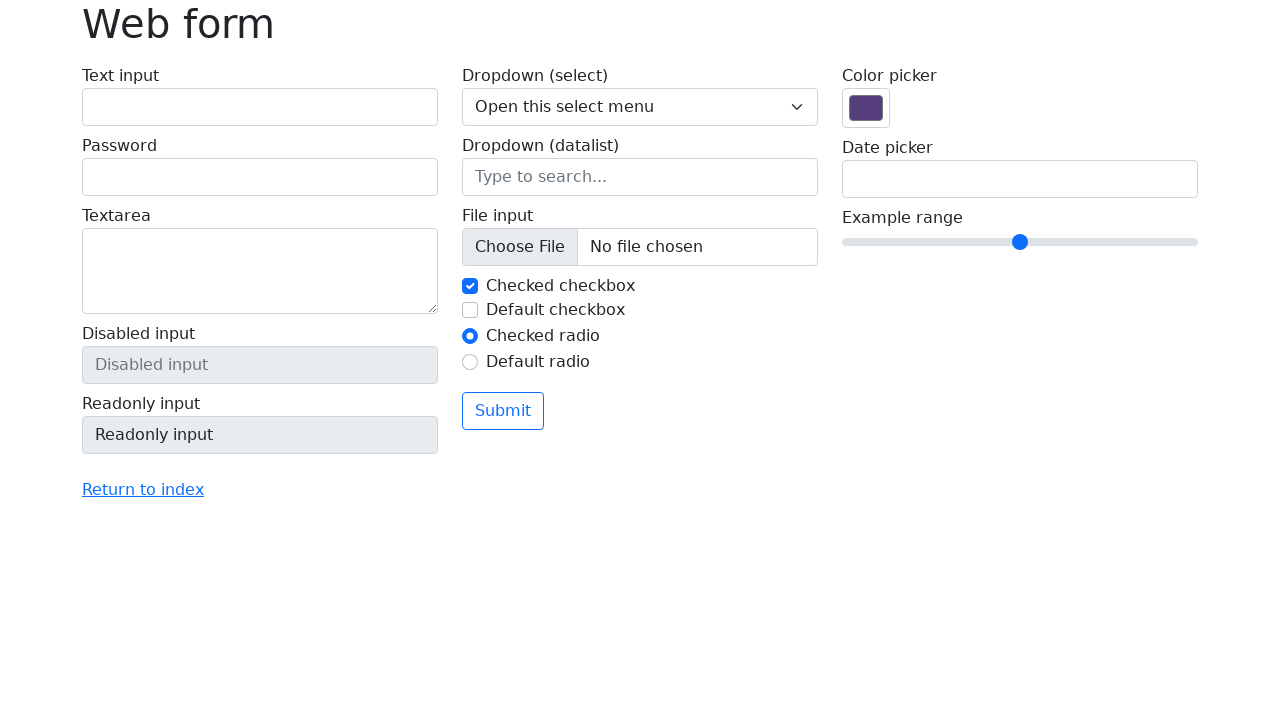

Filled text input field with 'Selenium' on input[name='my-text']
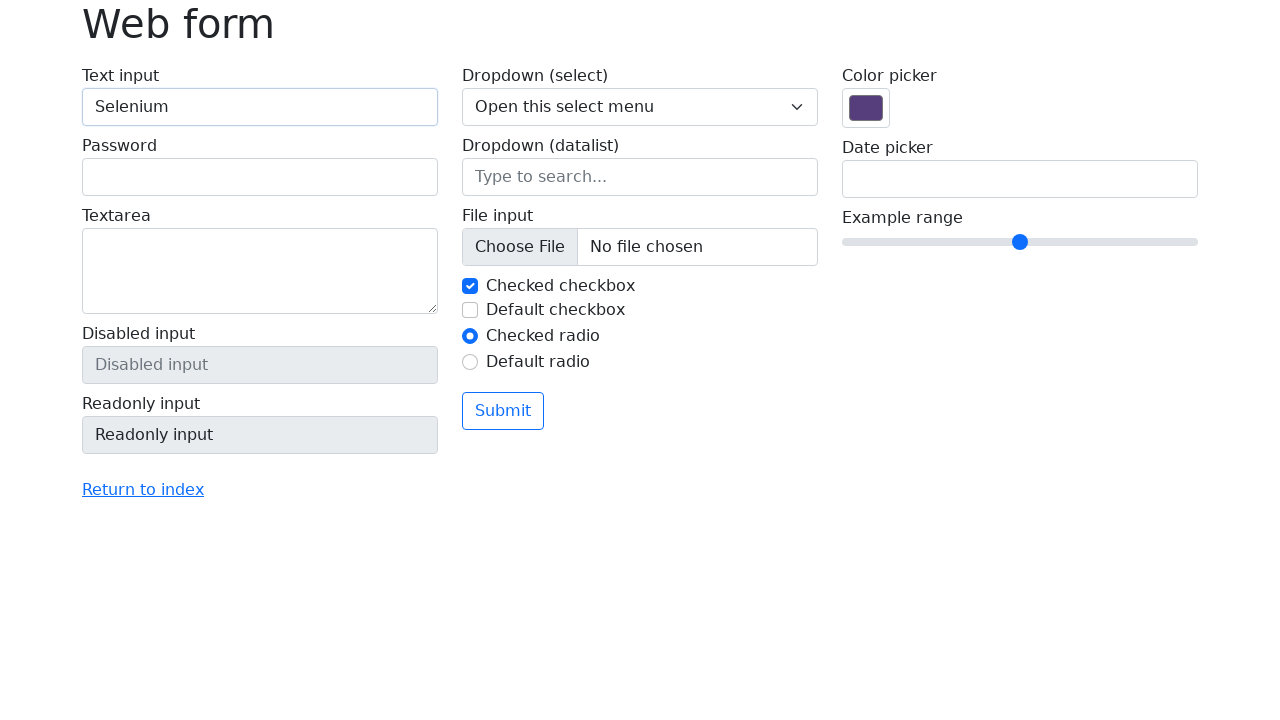

Clicked submit button at (503, 411) on button
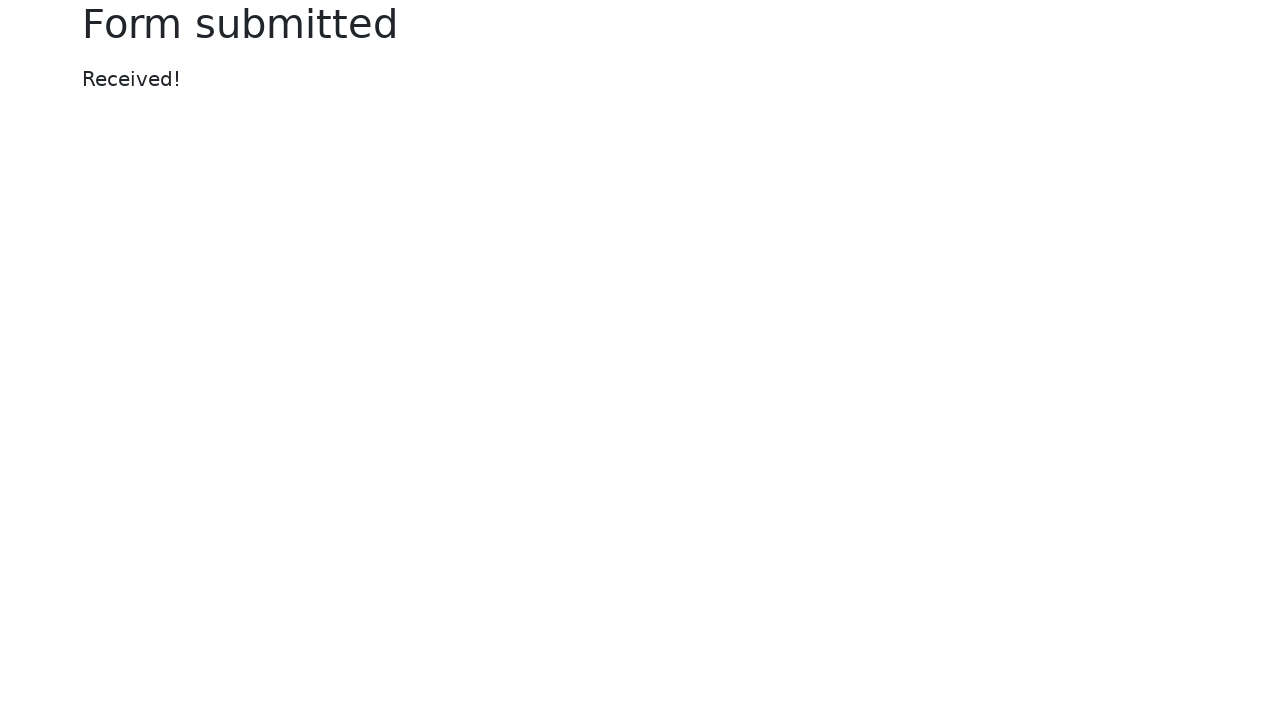

Success message appeared
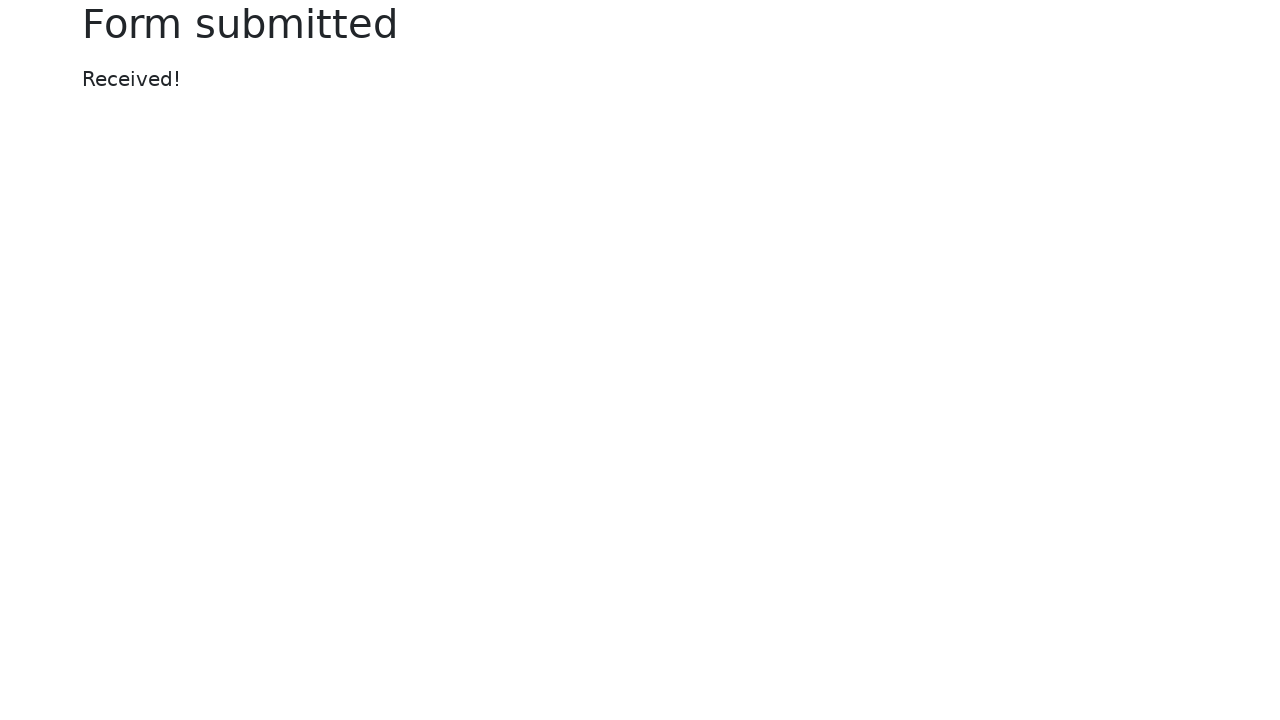

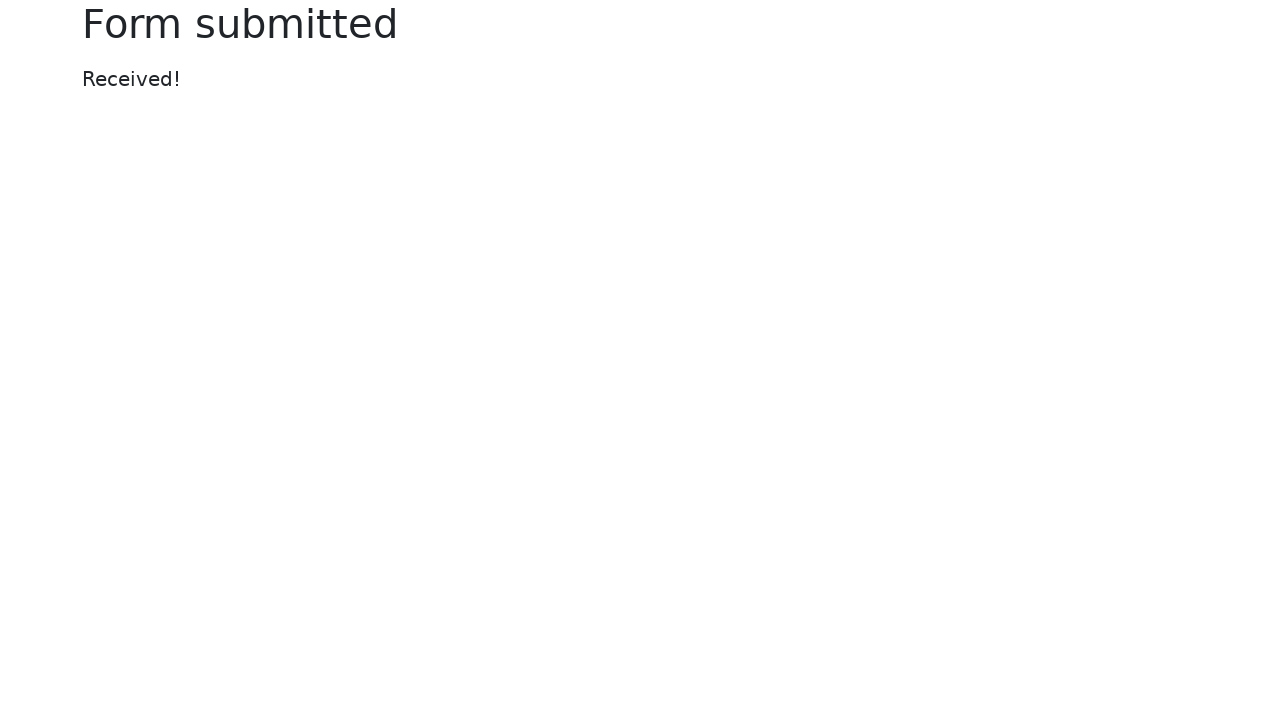